Navigates to a GitHub profile page and waits for the page title to contain specific text

Starting URL: https://github.com/fanzhonghao/

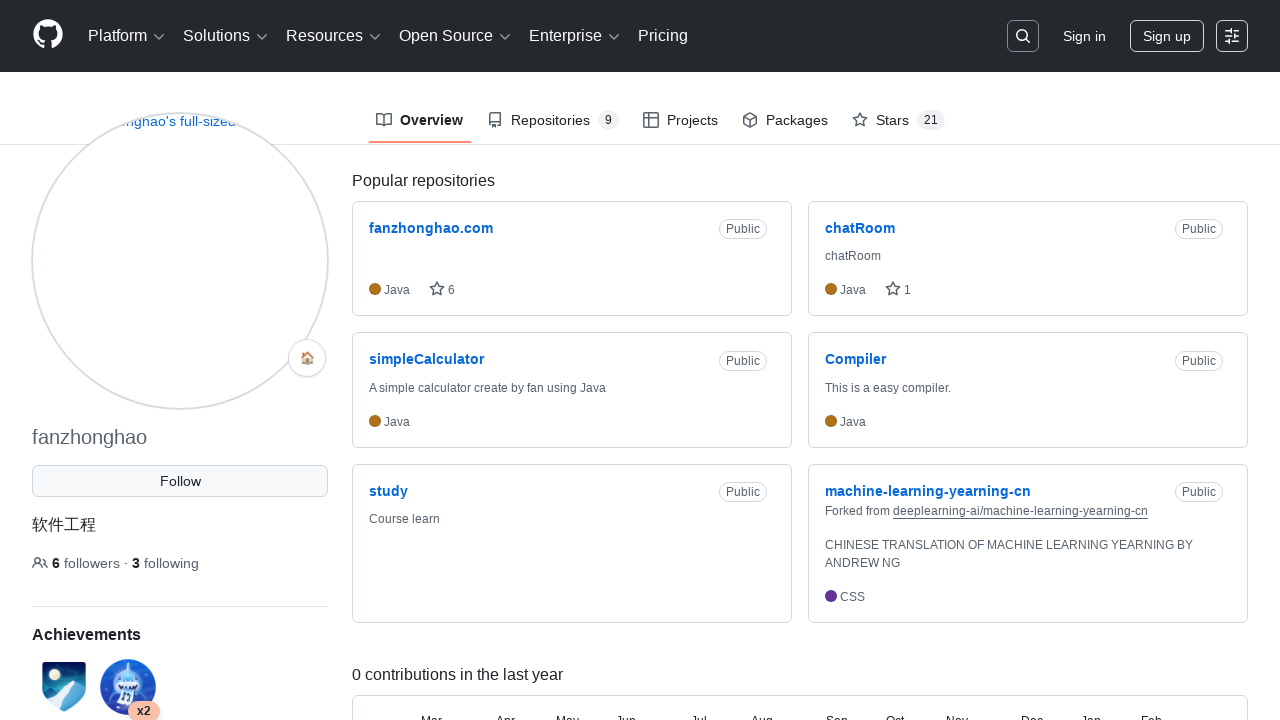

Navigated to GitHub profile page for fanzhonghao
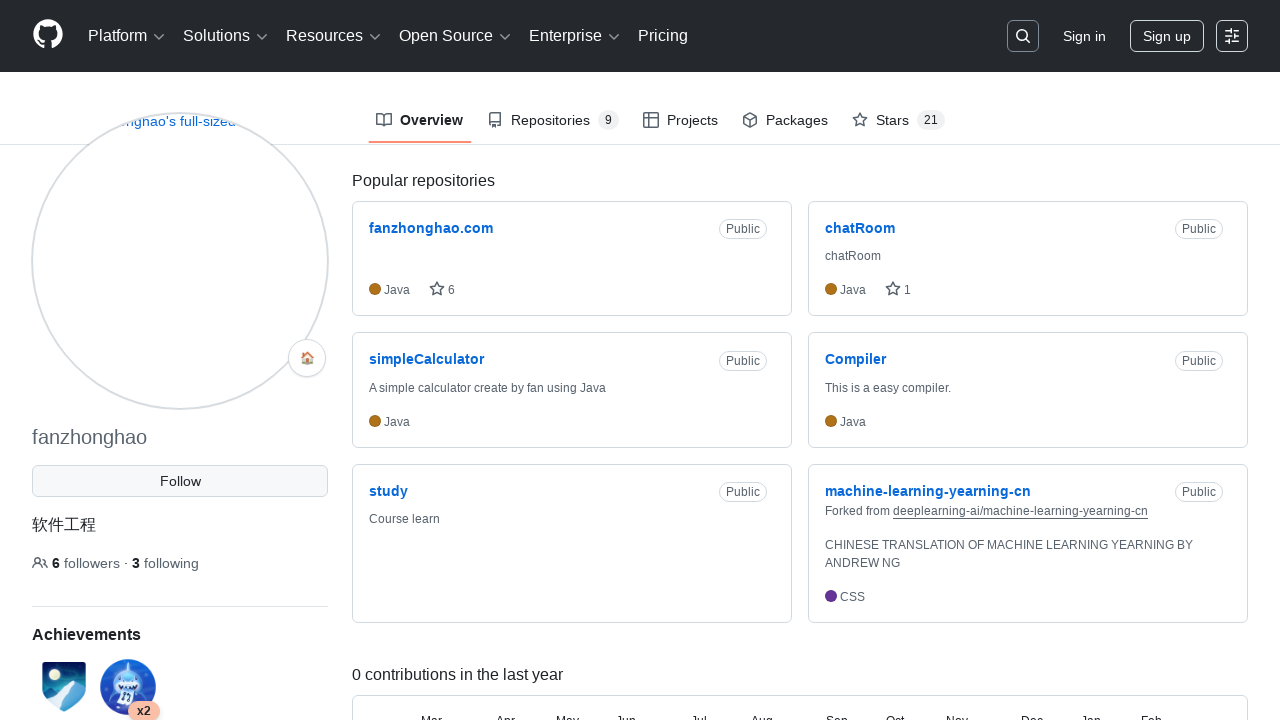

Page title loaded and contains 'fanzhonghao'
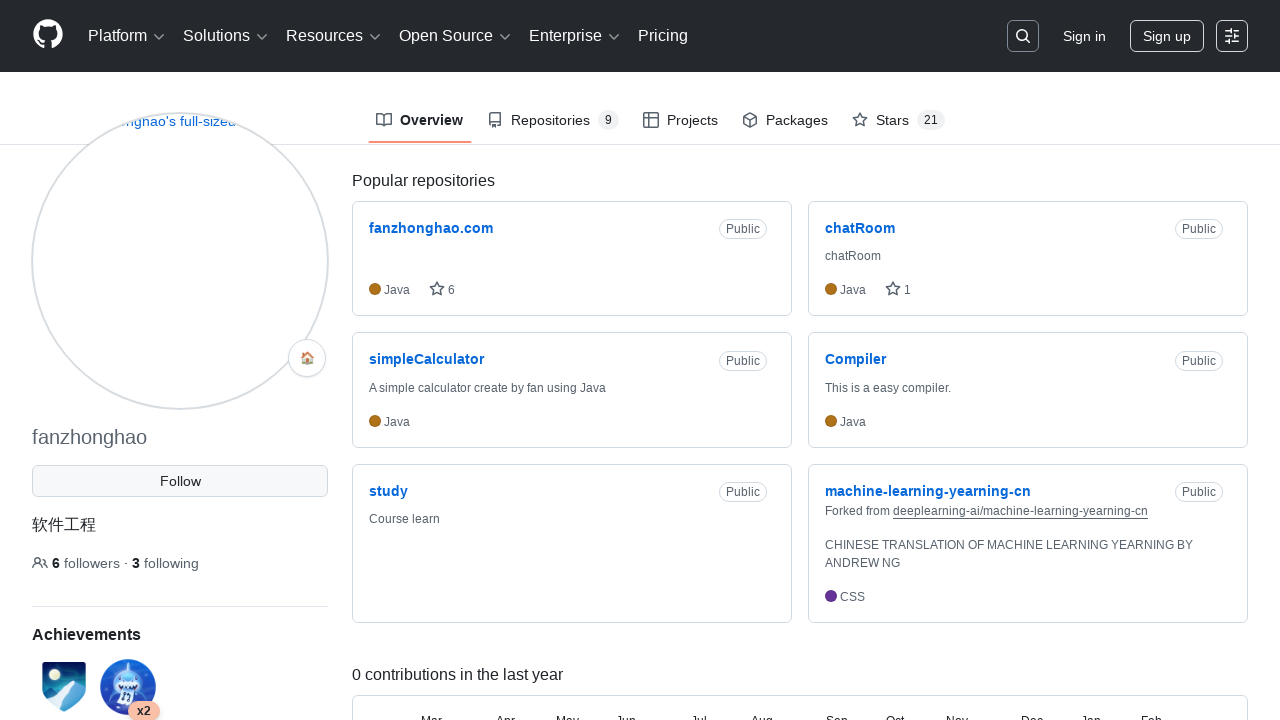

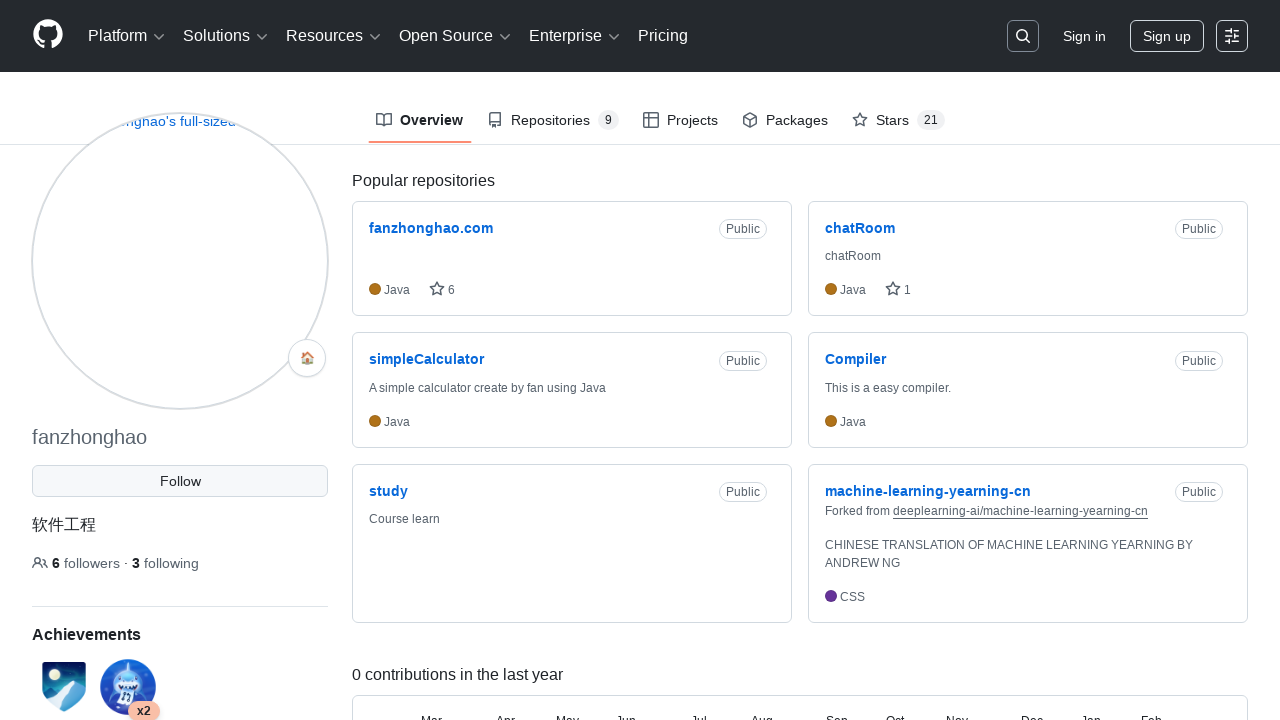